Tests radio button and checkbox selection states by clicking them and verifying their selected status

Starting URL: https://automationfc.github.io/basic-form/index.html

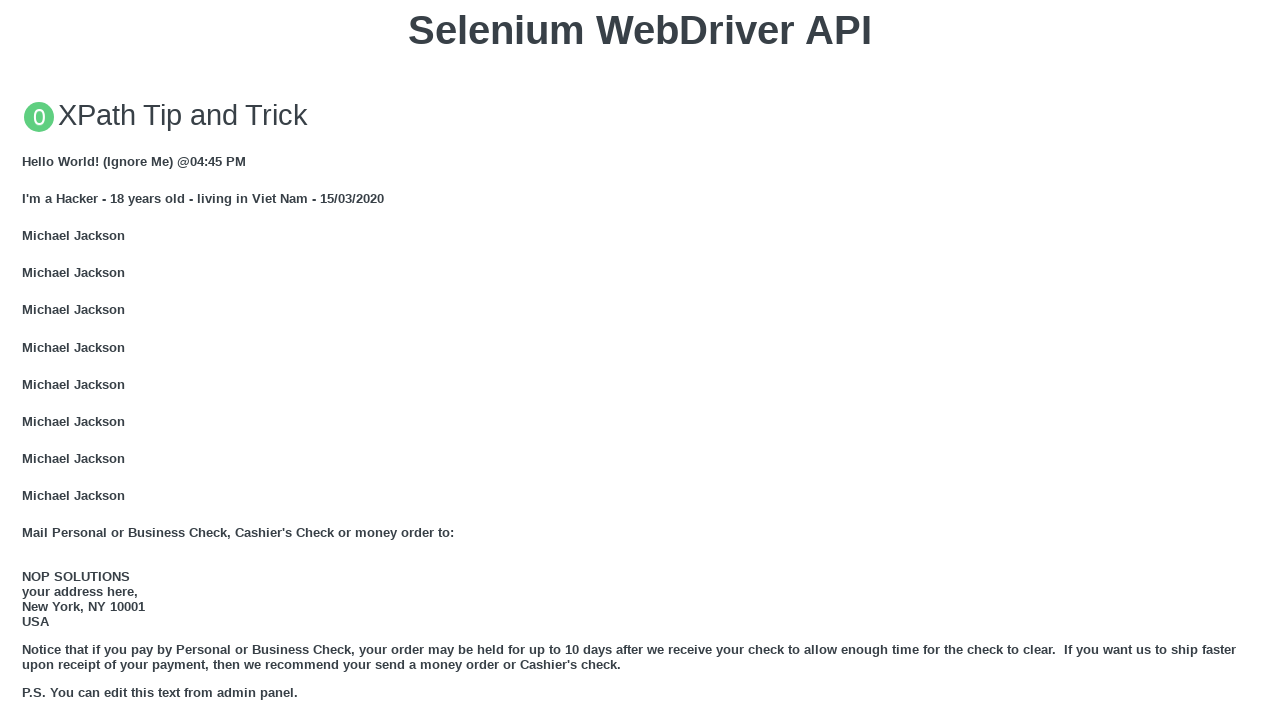

Clicked 'Under 18' radio button at (28, 360) on input#under_18
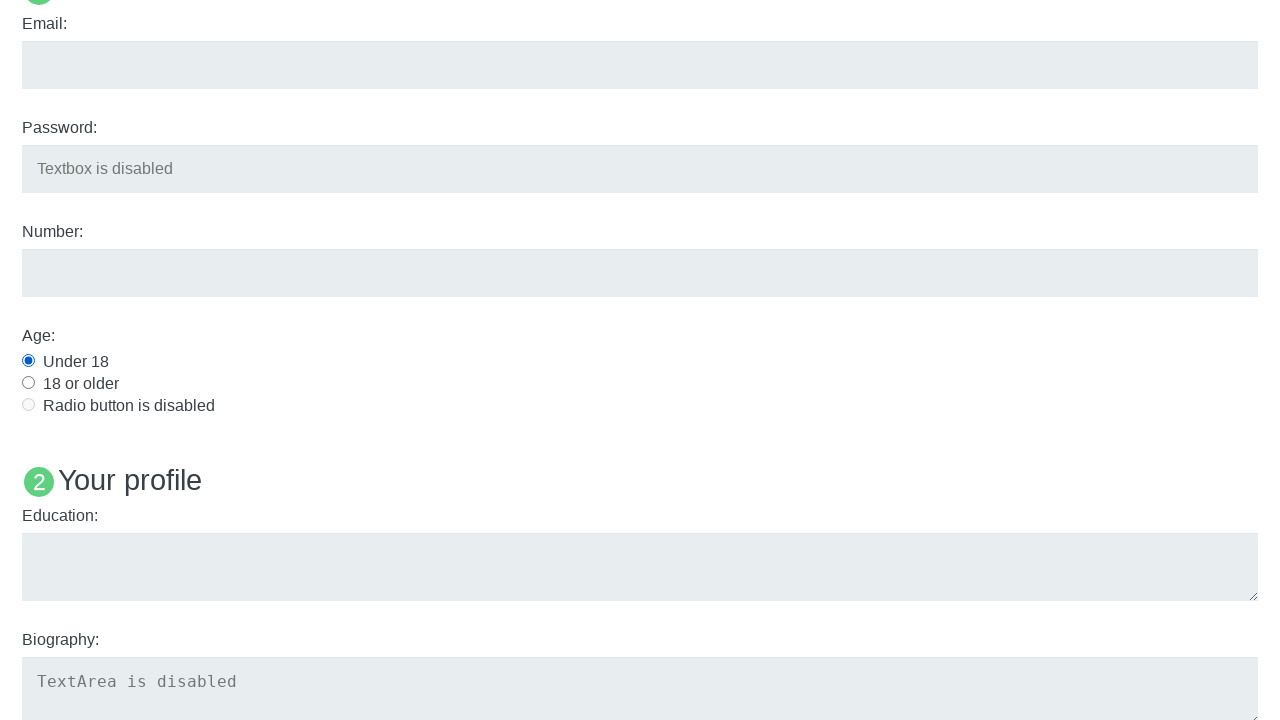

Clicked 'Java' checkbox at (28, 361) on input#java
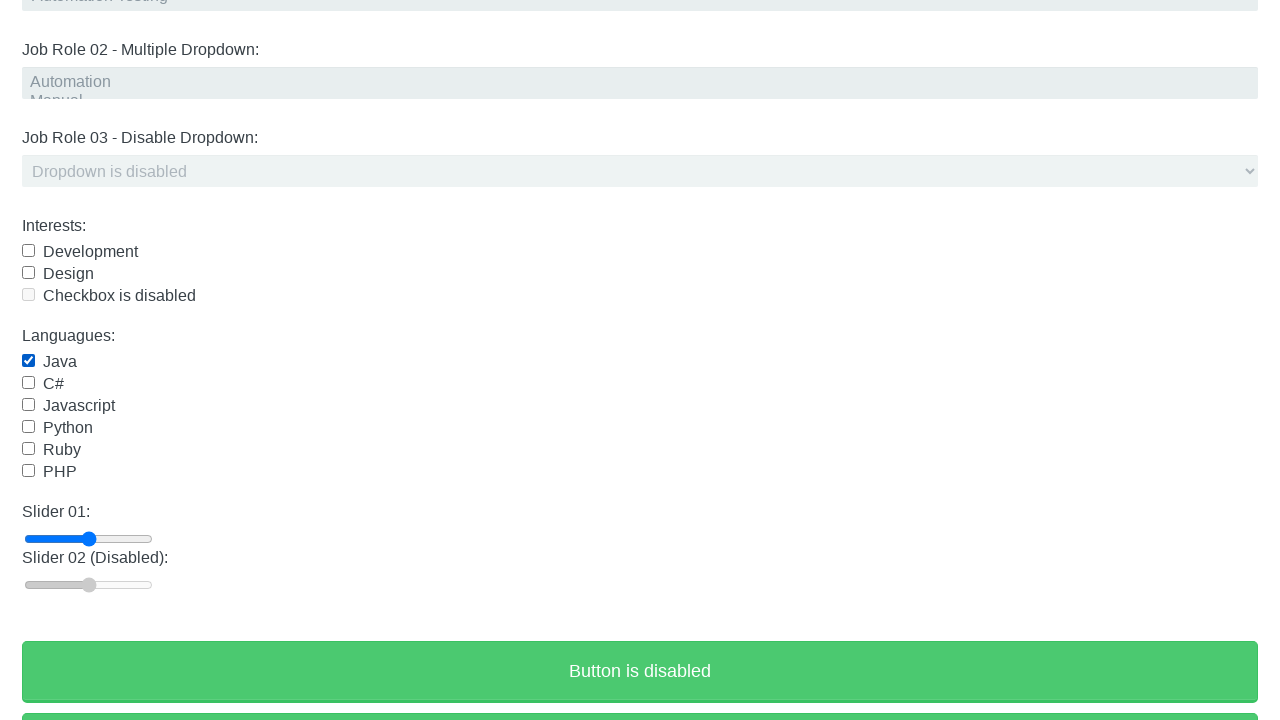

Verified 'Under 18' radio button is checked
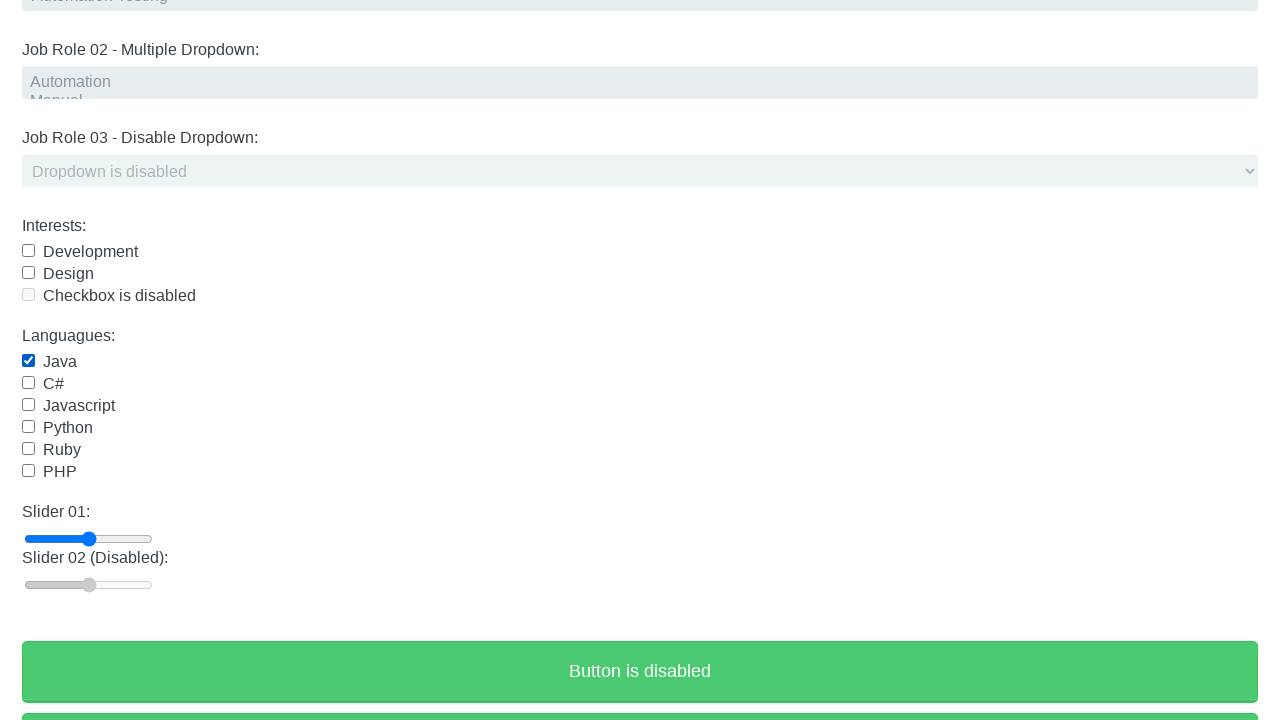

Verified 'Java' checkbox is checked
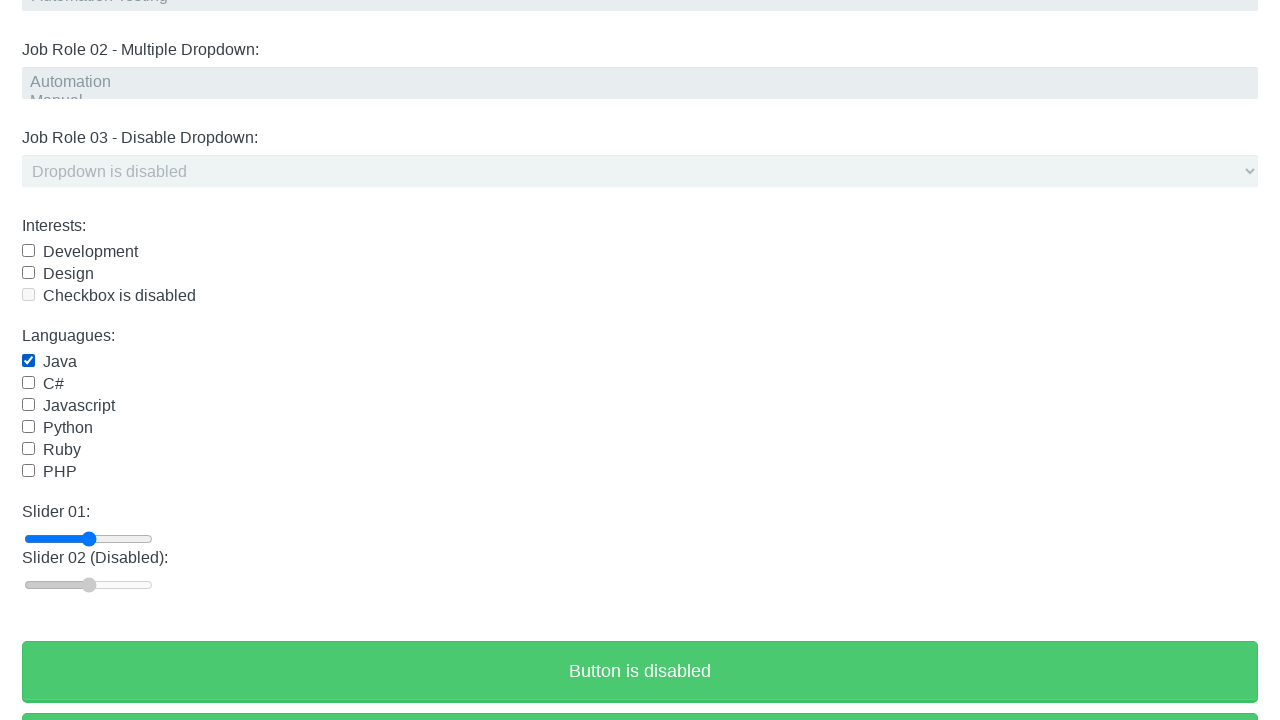

Clicked 'Java' checkbox again to unselect it at (28, 361) on input#java
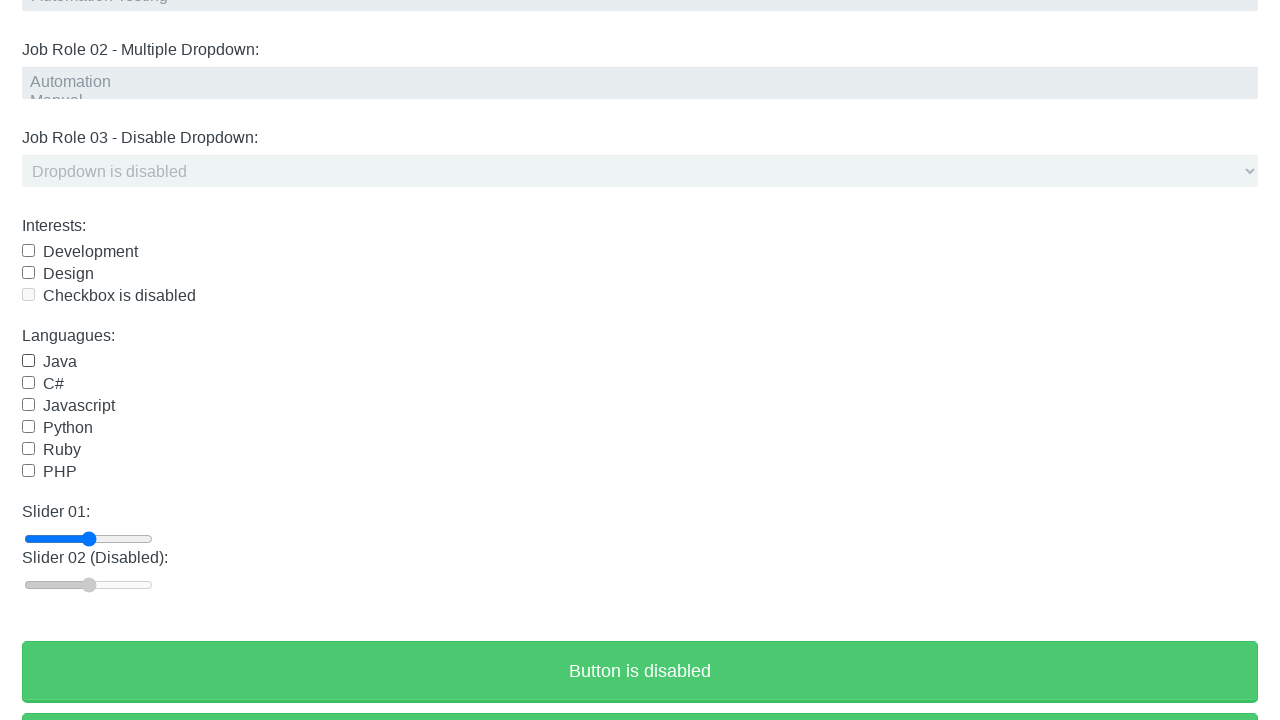

Waited 2000ms for UI to update
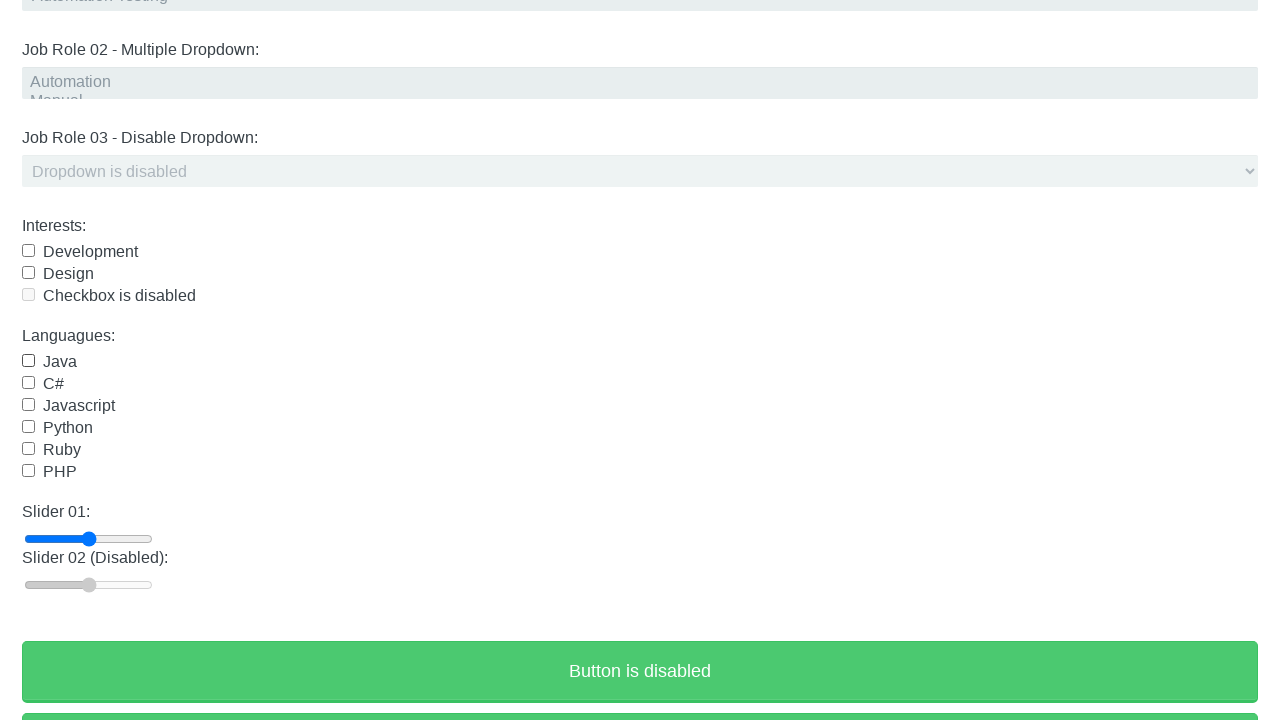

Verified 'Java' checkbox is unchecked
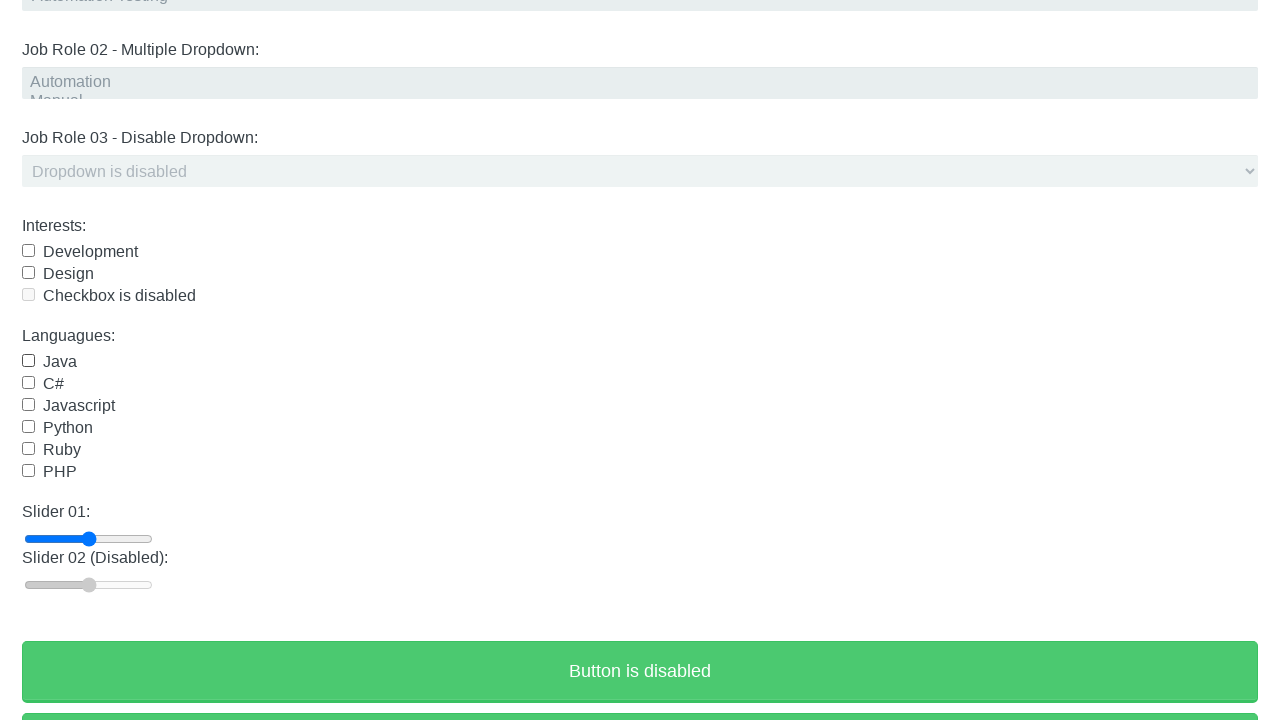

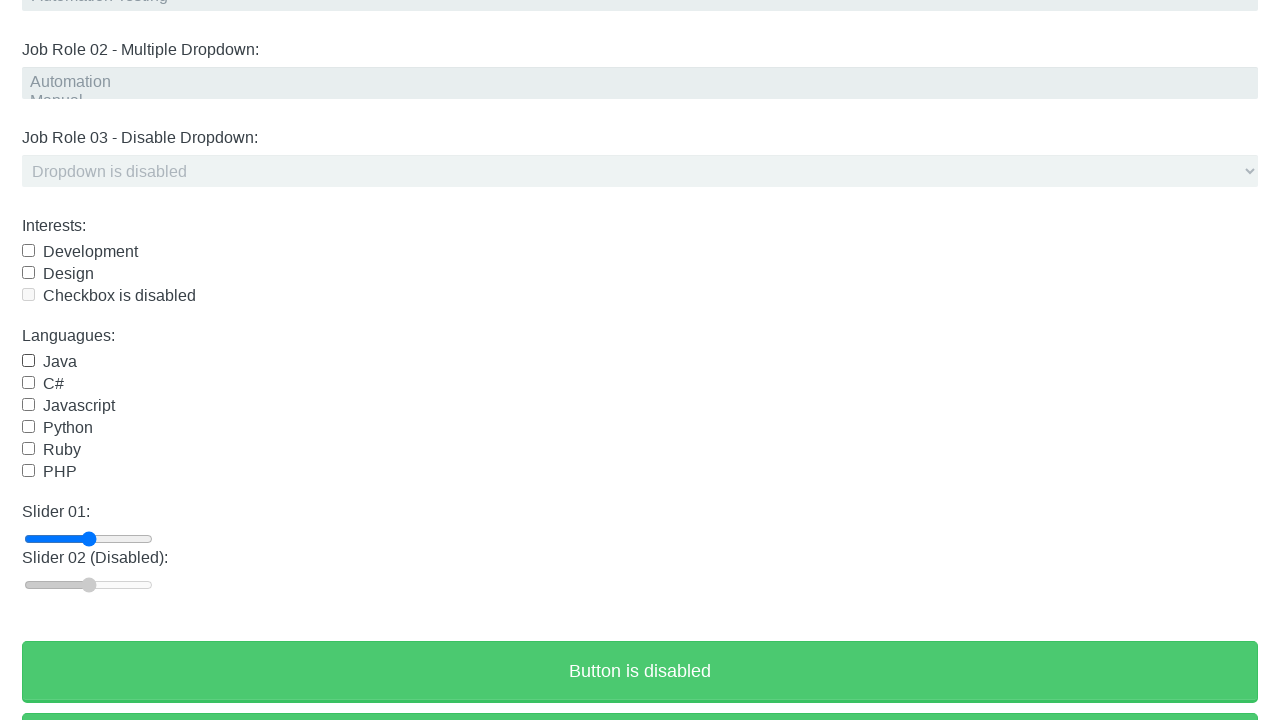